Navigates to the OrangeHRM demo login page and verifies it loads correctly by waiting for the page content to be visible.

Starting URL: https://opensource-demo.orangehrmlive.com/web/index.php/auth/login

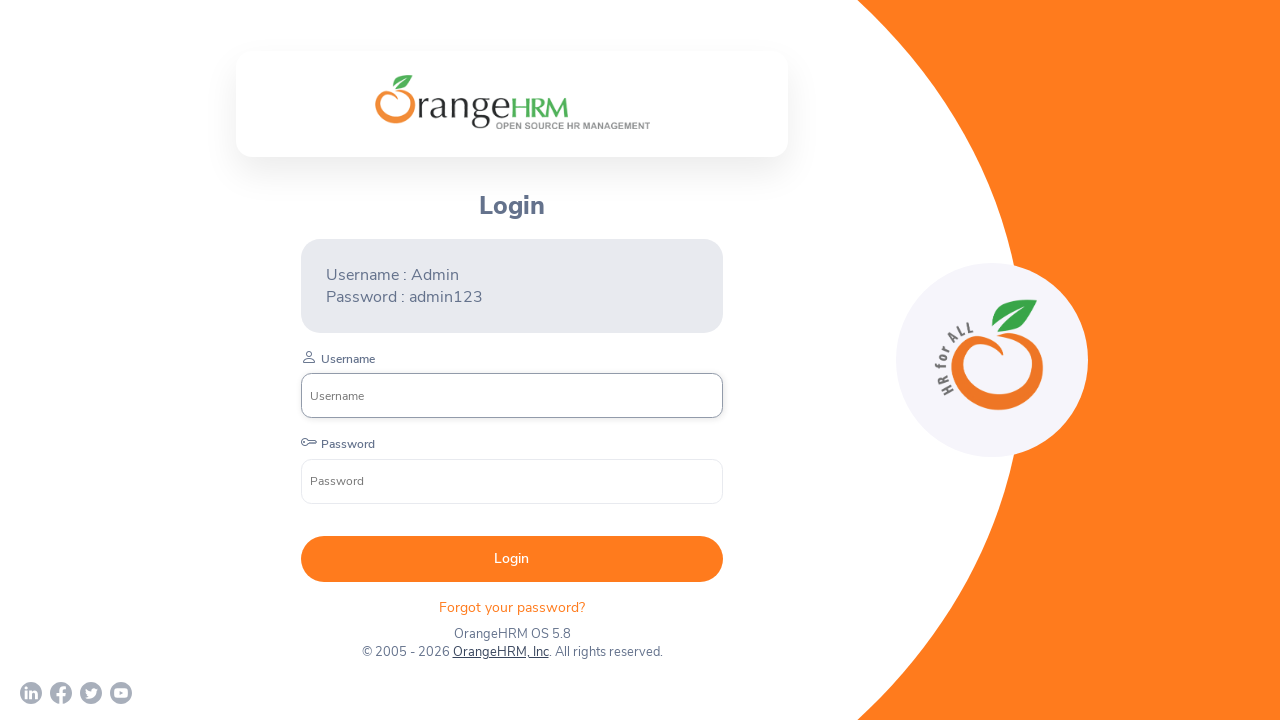

Navigated to OrangeHRM demo login page
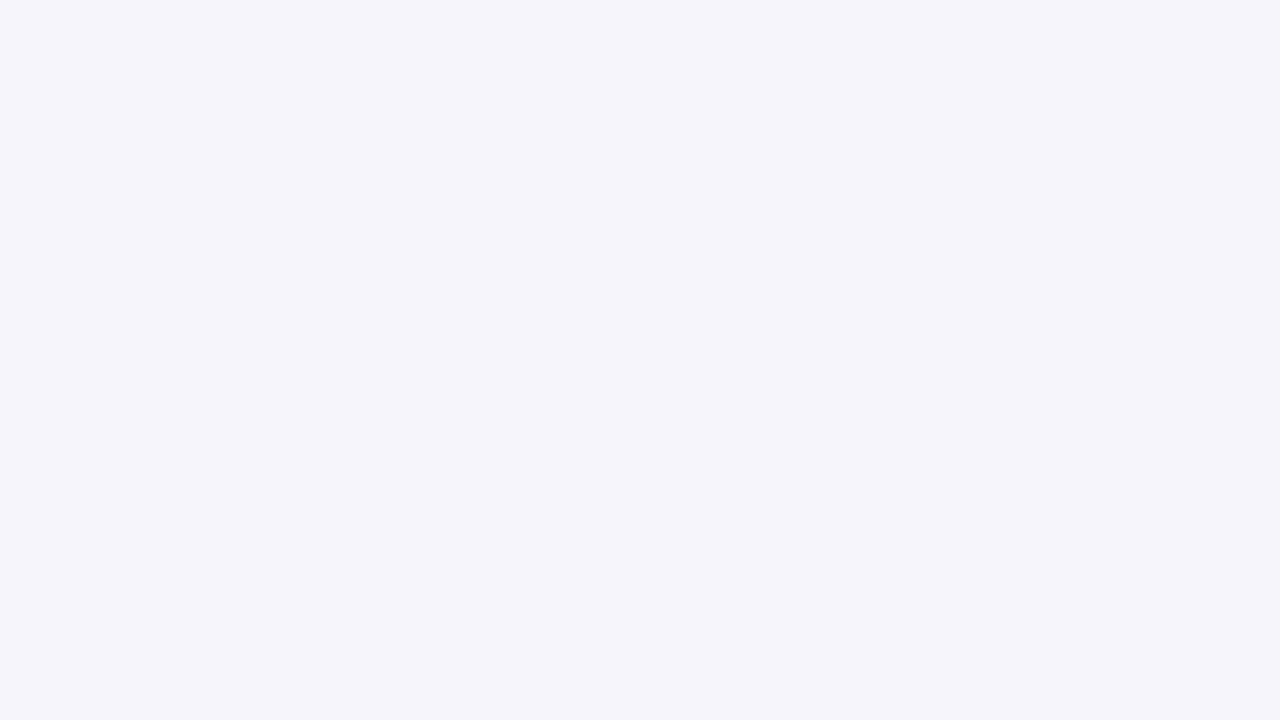

Login form loaded - username input field is visible
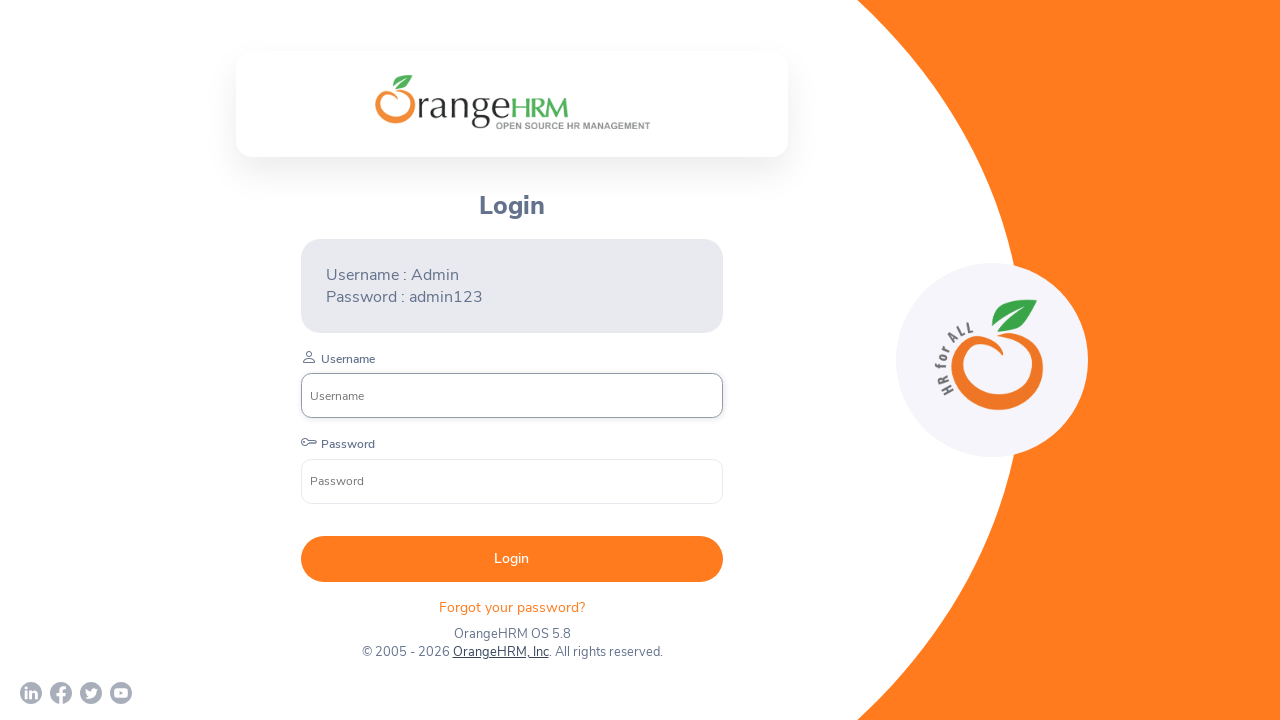

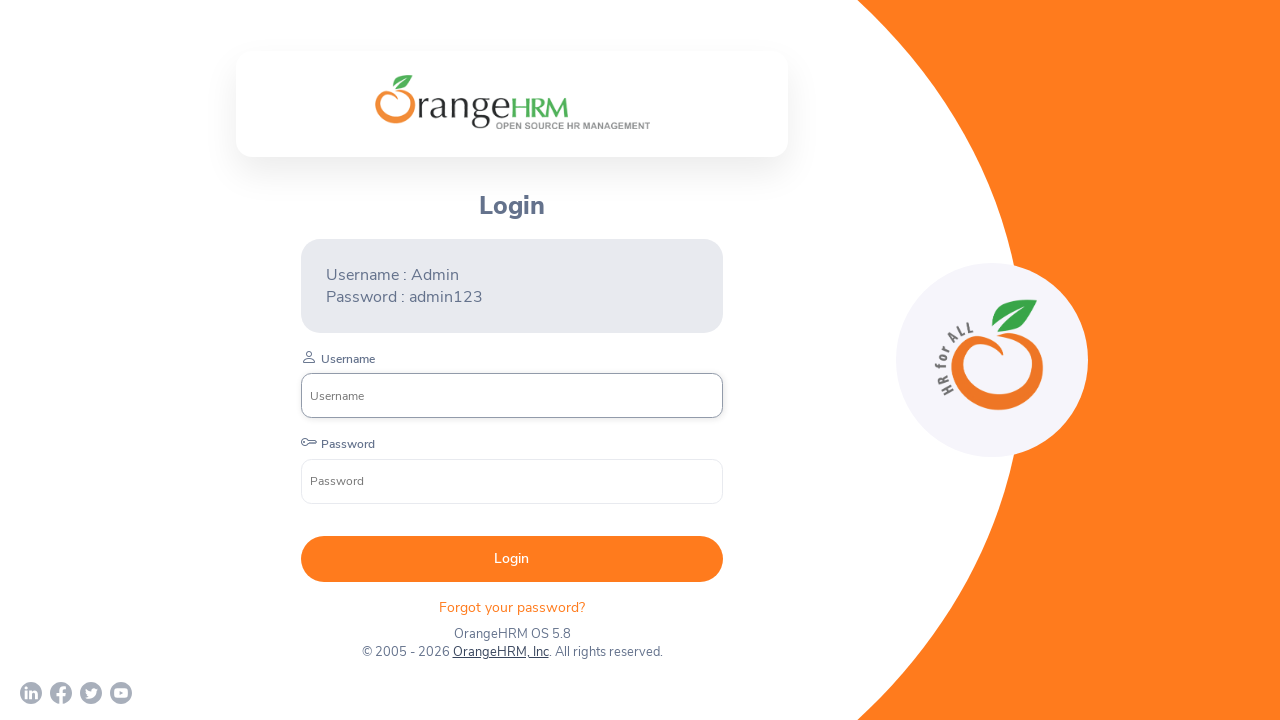